Tests editing a task by double-clicking it, changing the text, and saving with Enter

Starting URL: https://todomvc.com/examples/react/dist/

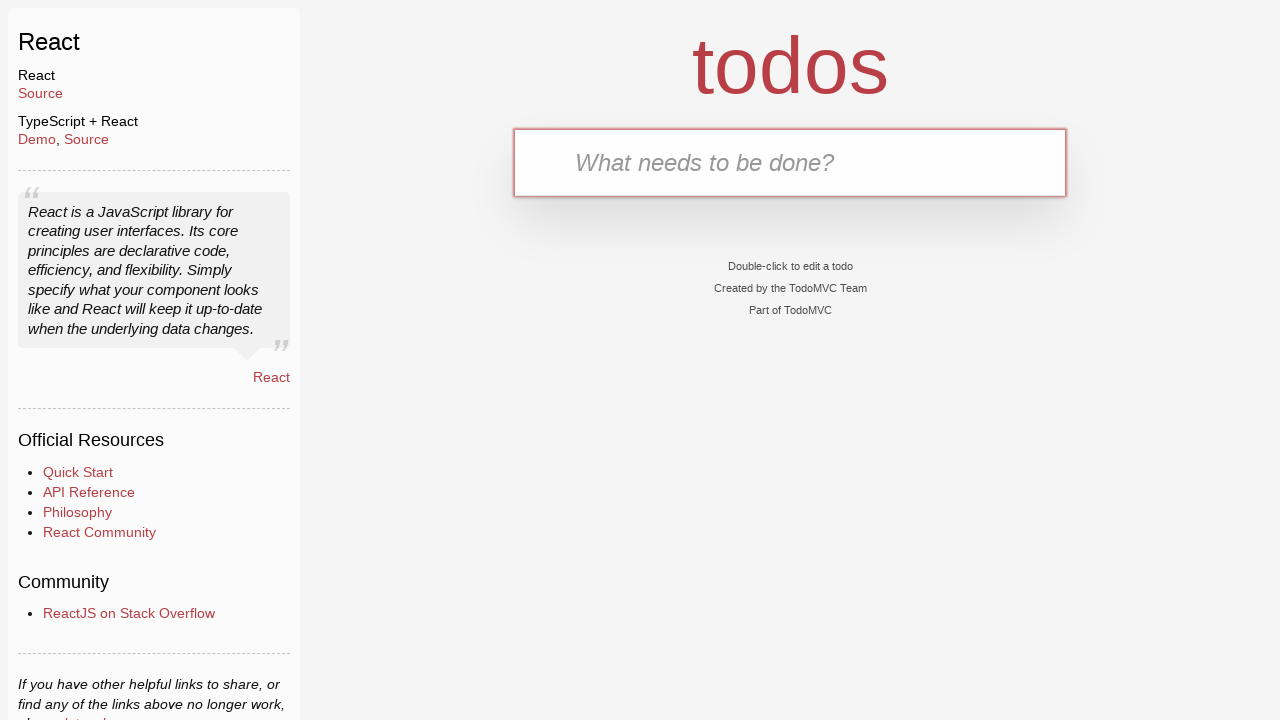

Filled new task input field with 'Old Name' on .new-todo
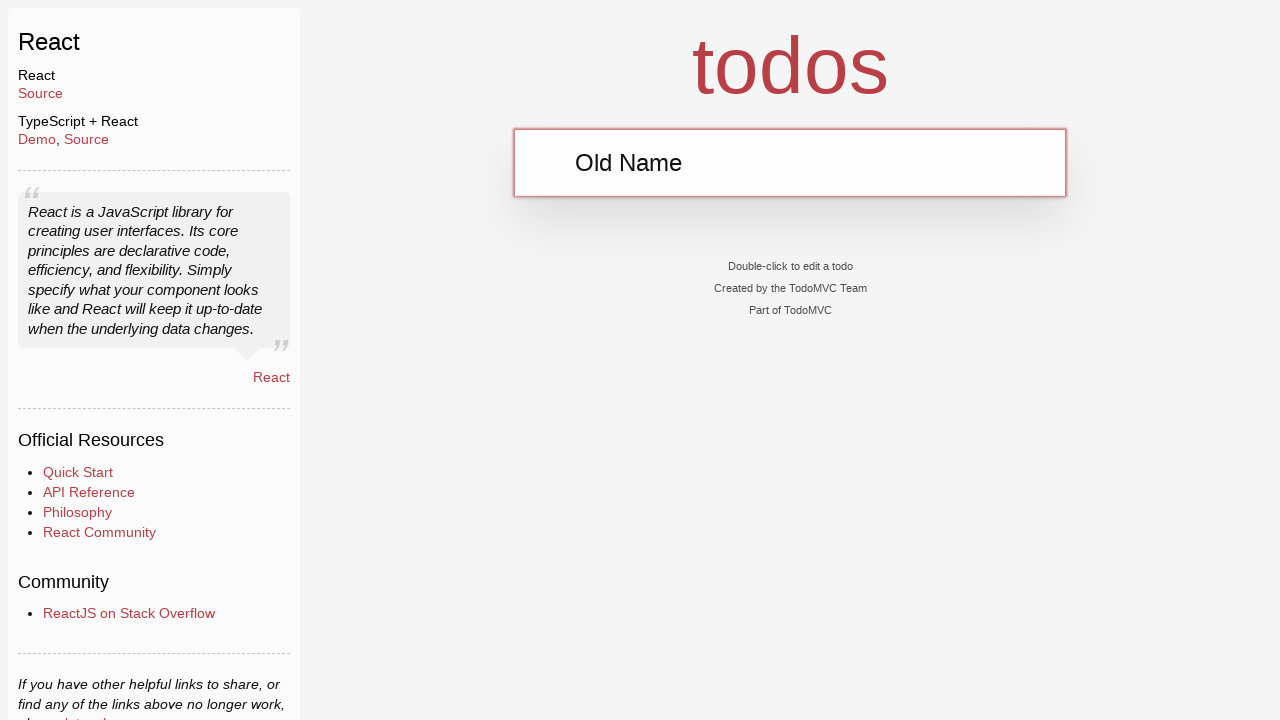

Pressed Enter to create new task on .new-todo
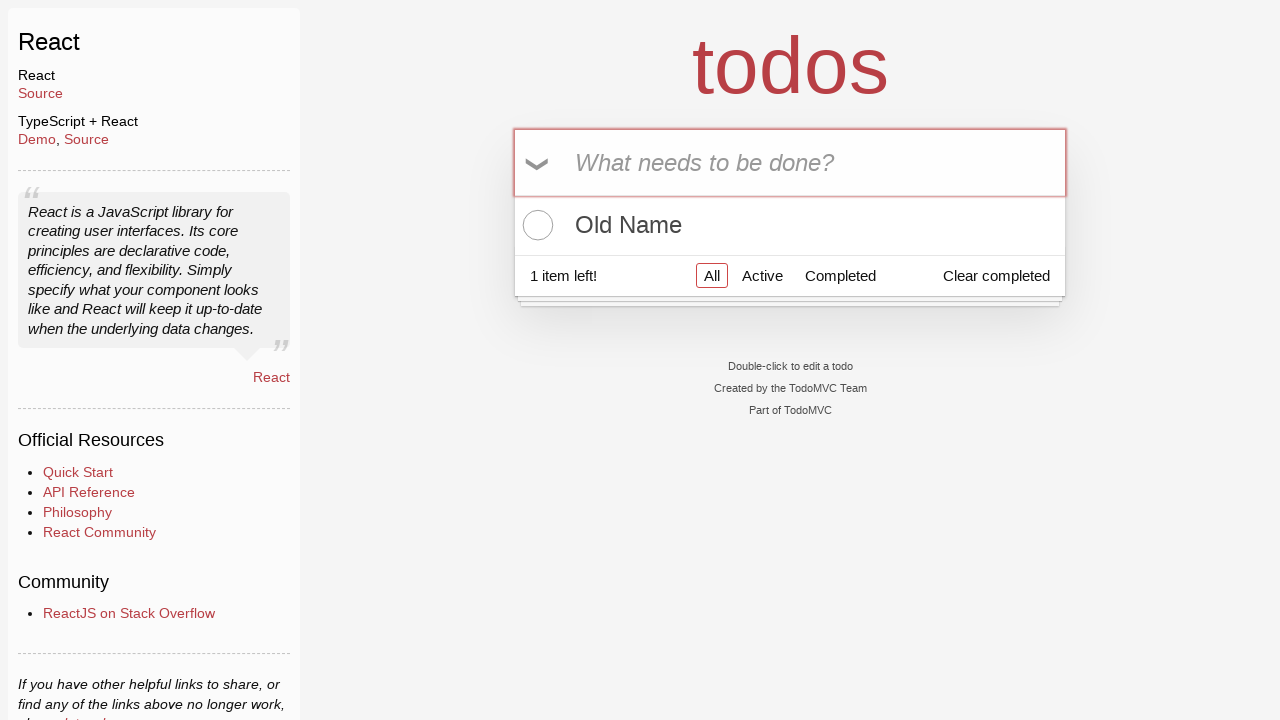

Task appeared in the todo list
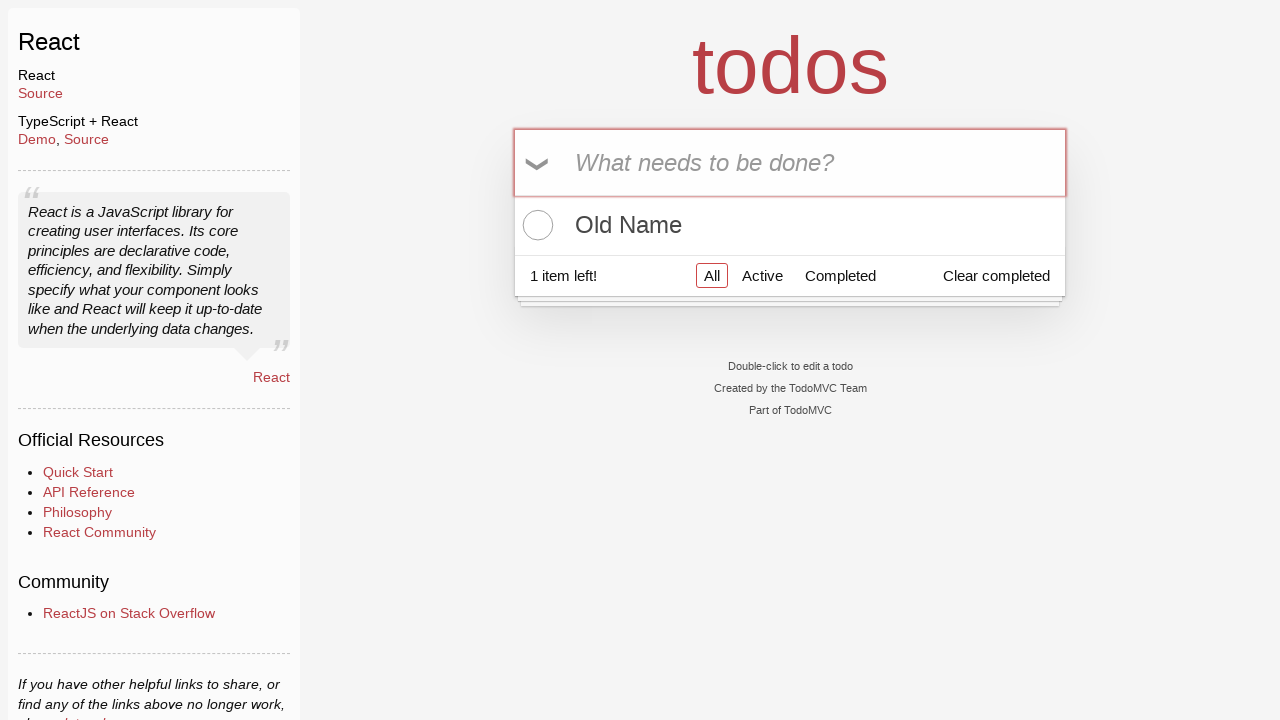

Double-clicked task label to enter edit mode at (790, 225) on .todo-list li label
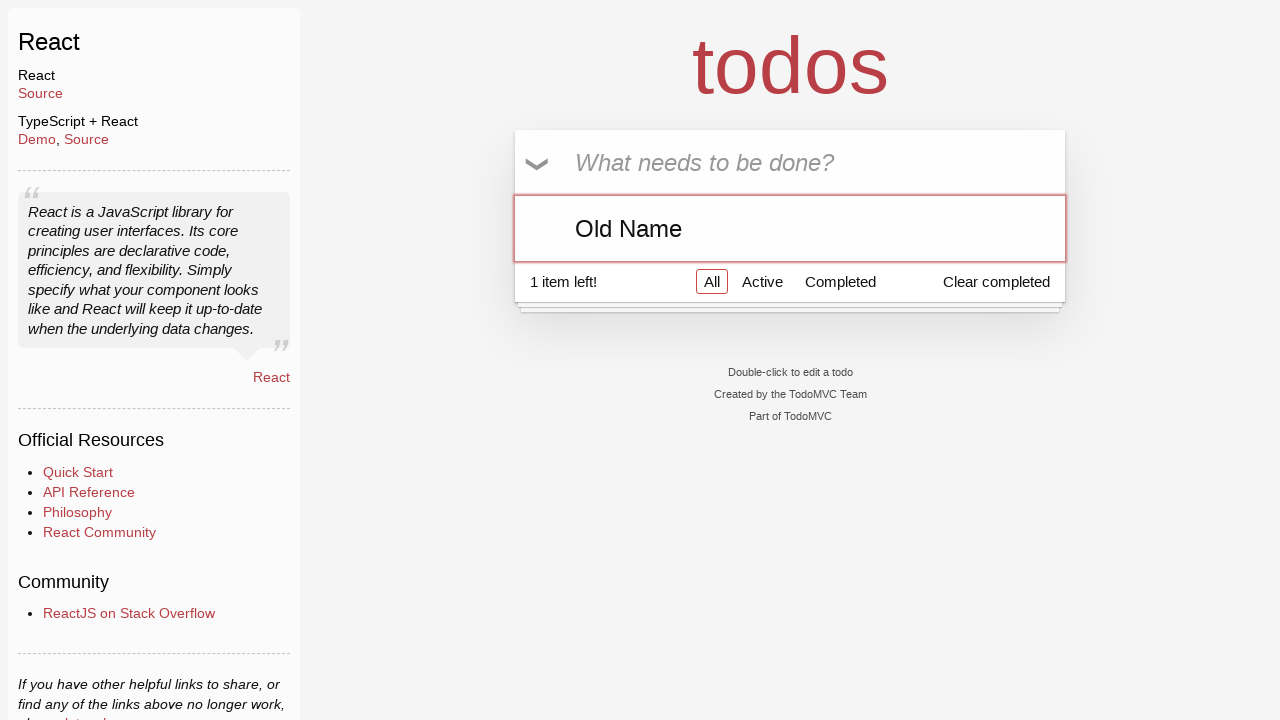

Edit input field appeared
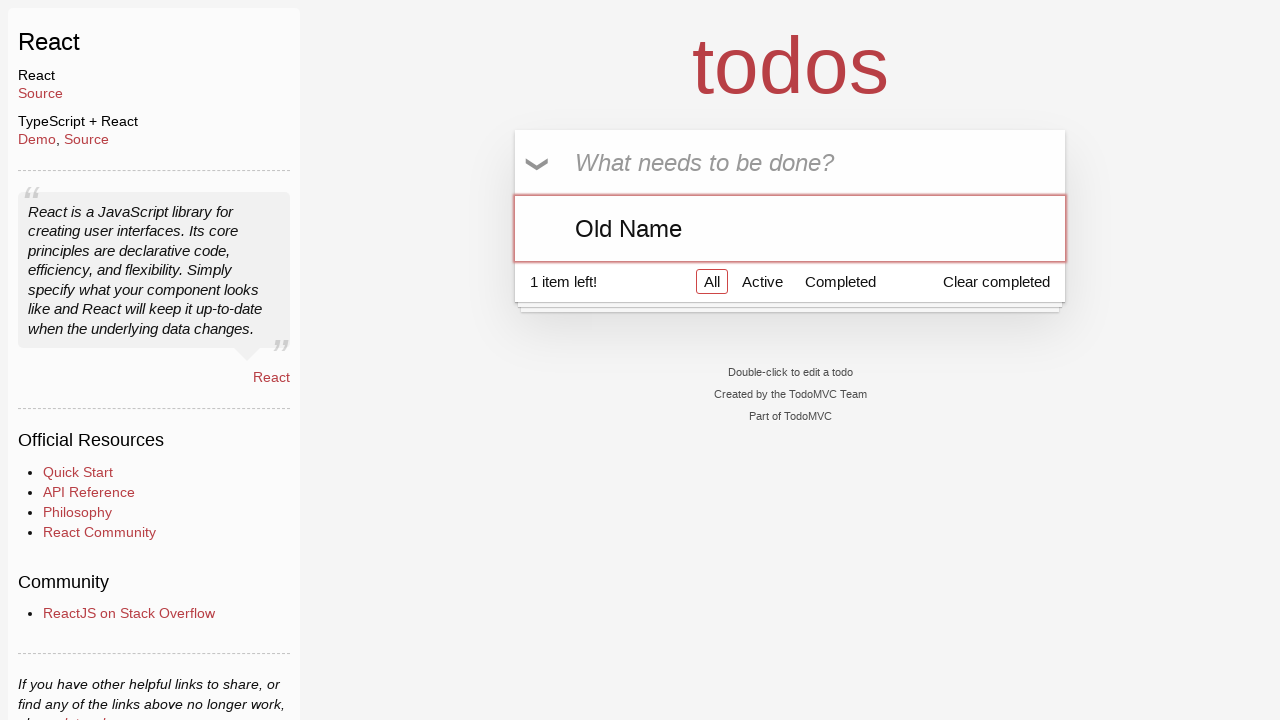

Cleared the edit input field on #todo-input
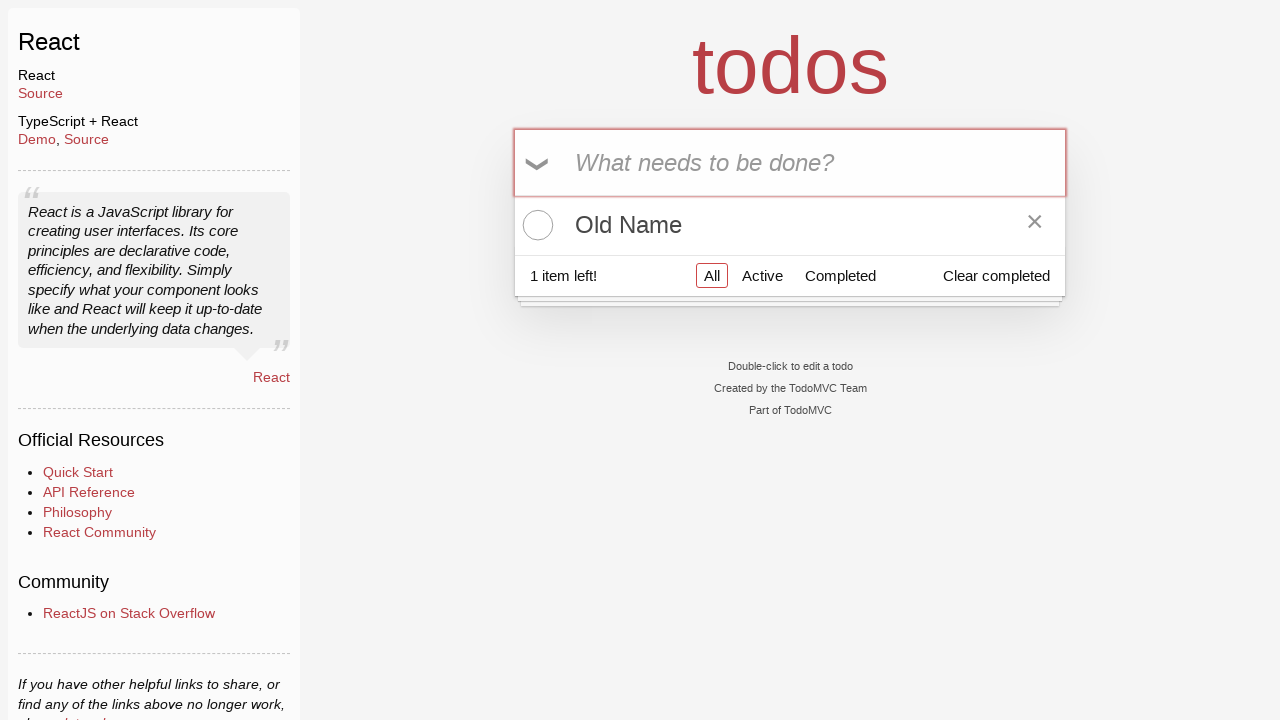

Filled edit input field with 'New Name' on #todo-input
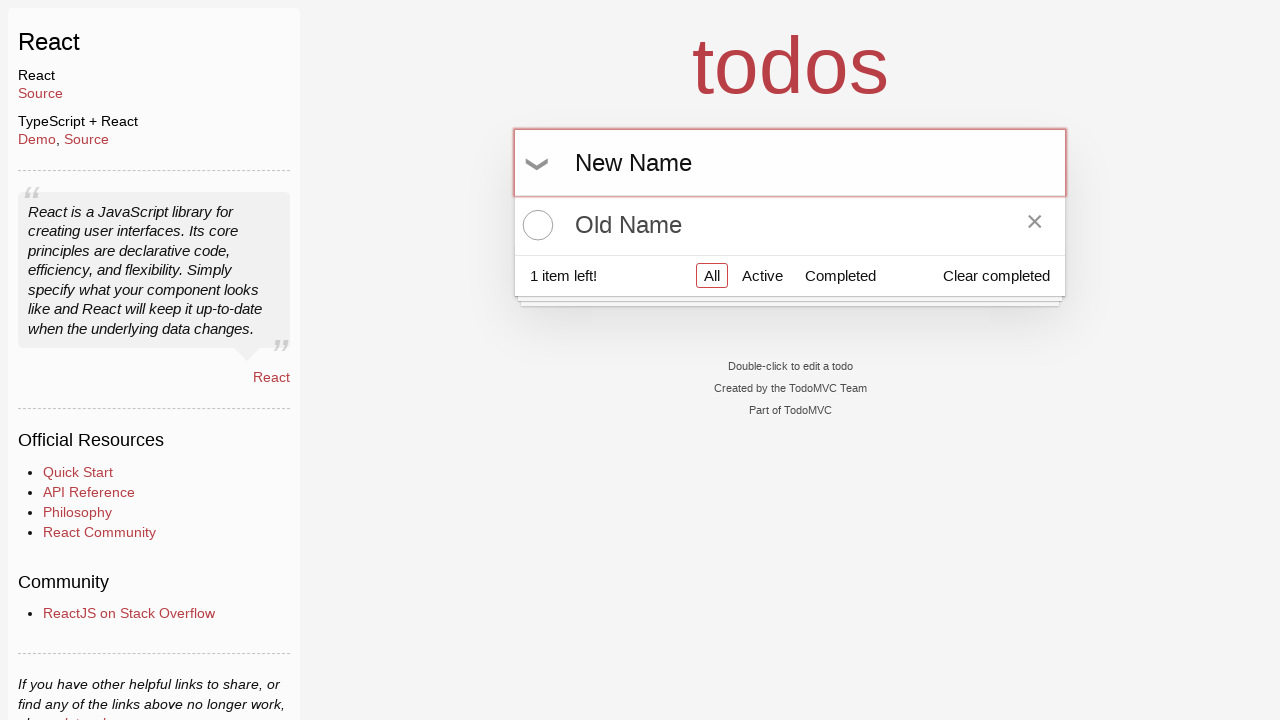

Pressed Enter to save task edit on #todo-input
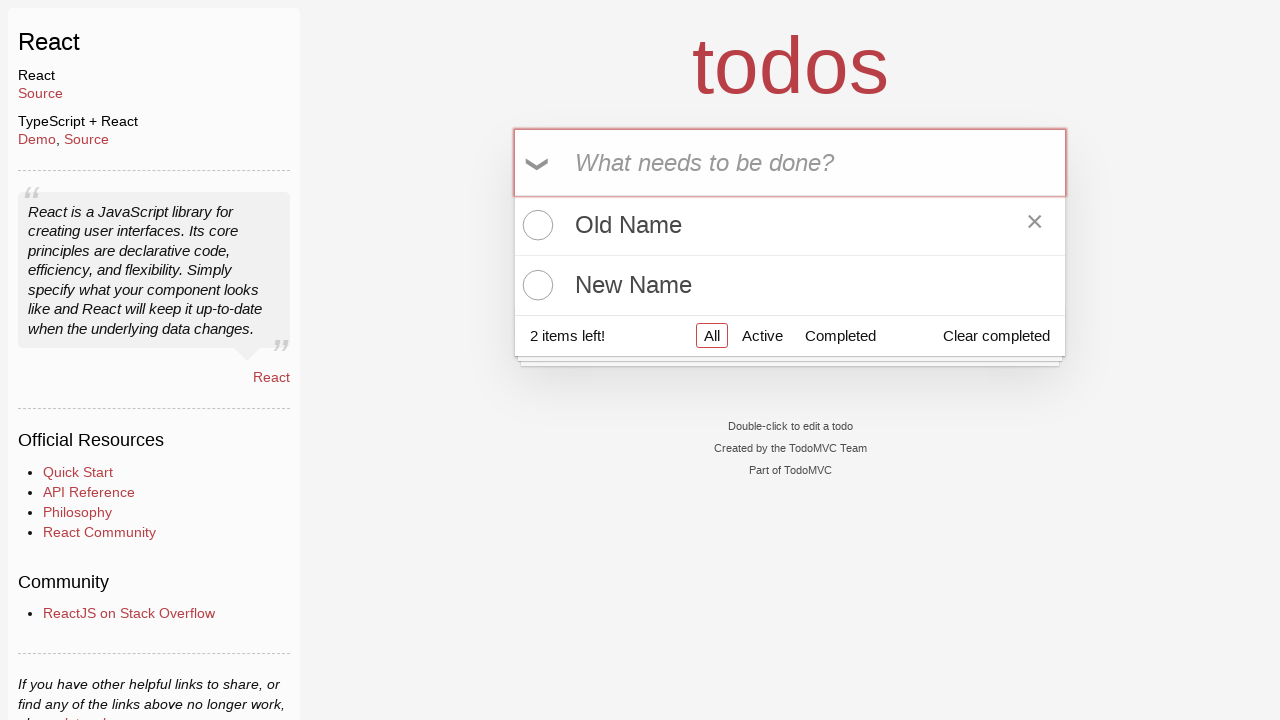

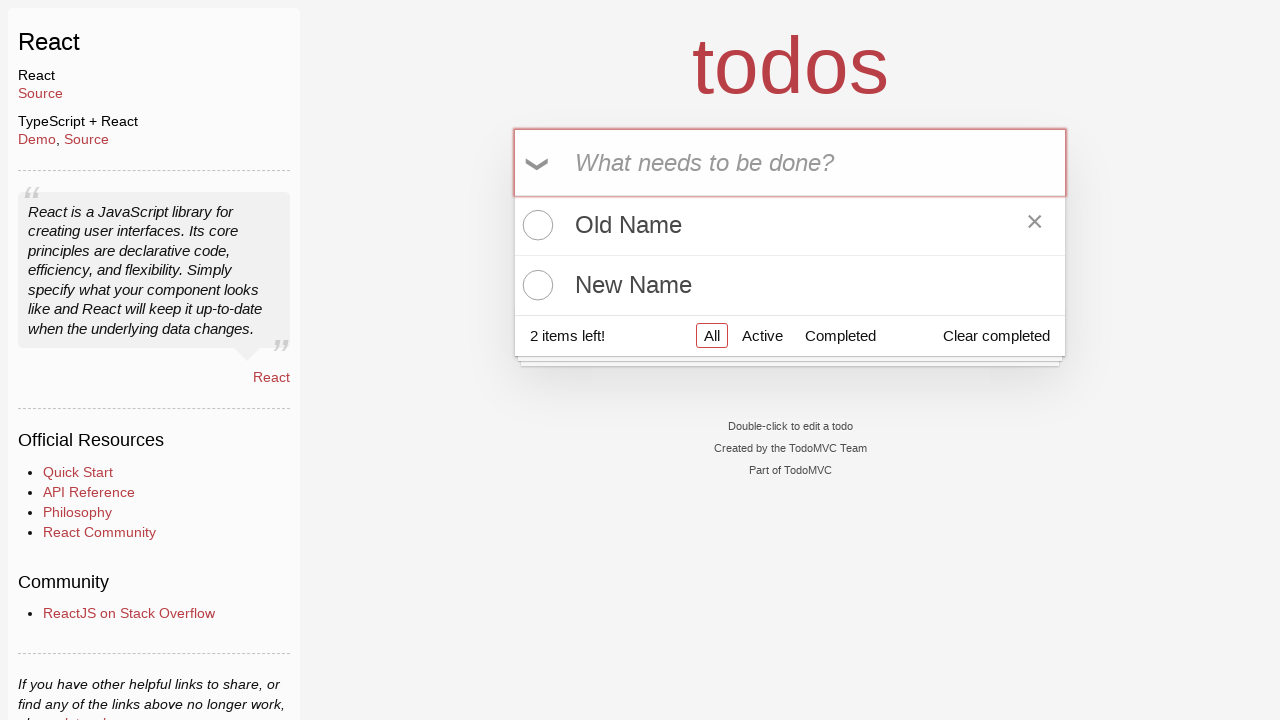